Tests that there are exactly 4 tables on the demo tables page by counting all table elements

Starting URL: http://automationbykrishna.com/index.html#

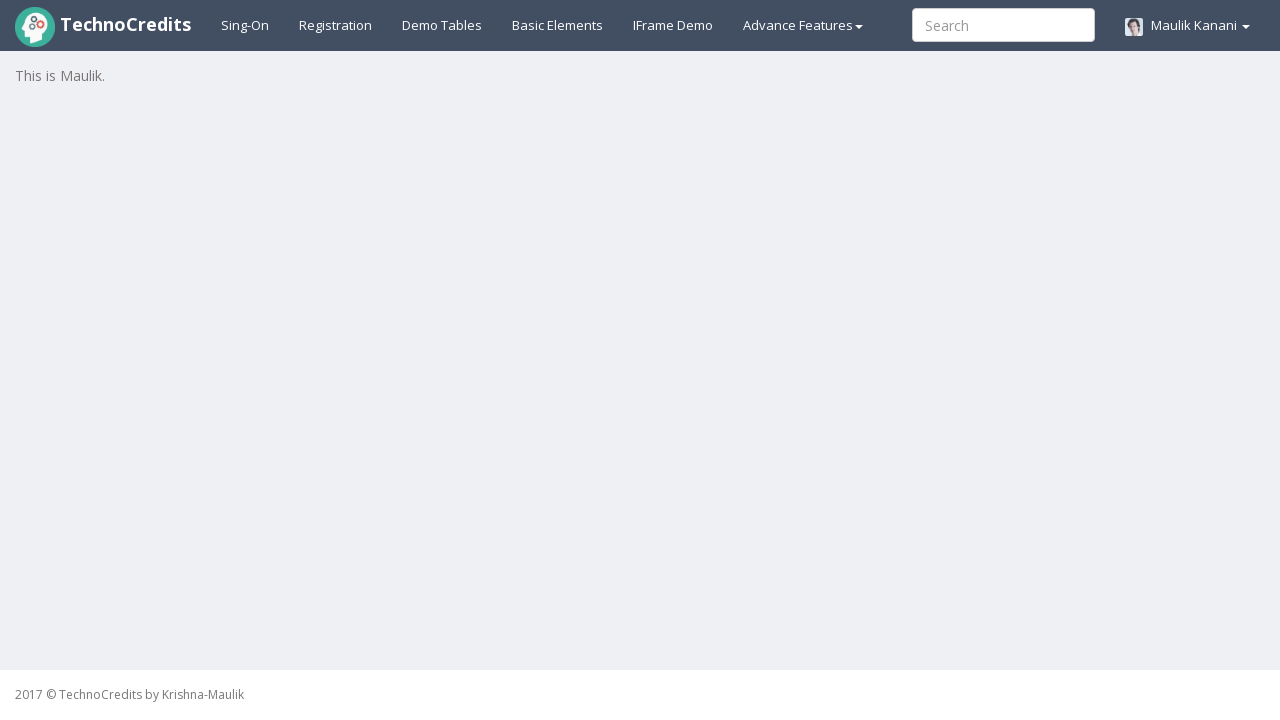

Clicked on demo tables link at (442, 25) on a#demotable
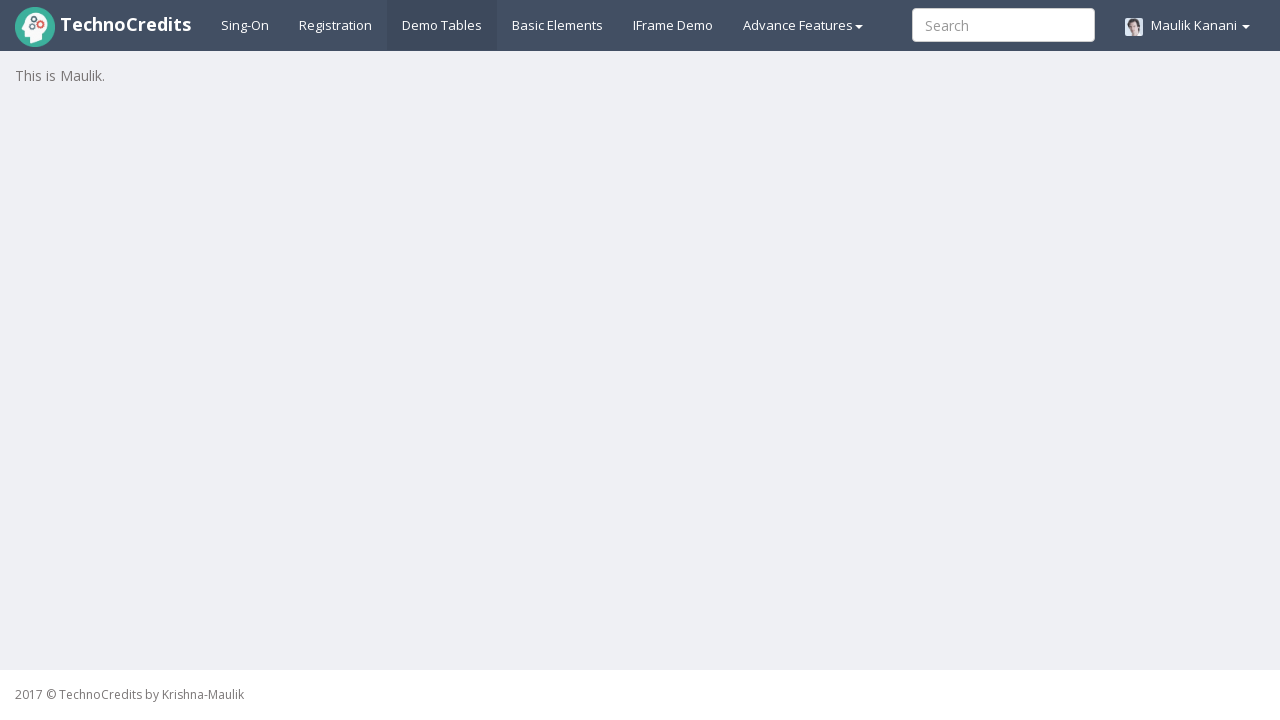

Tables loaded on the page
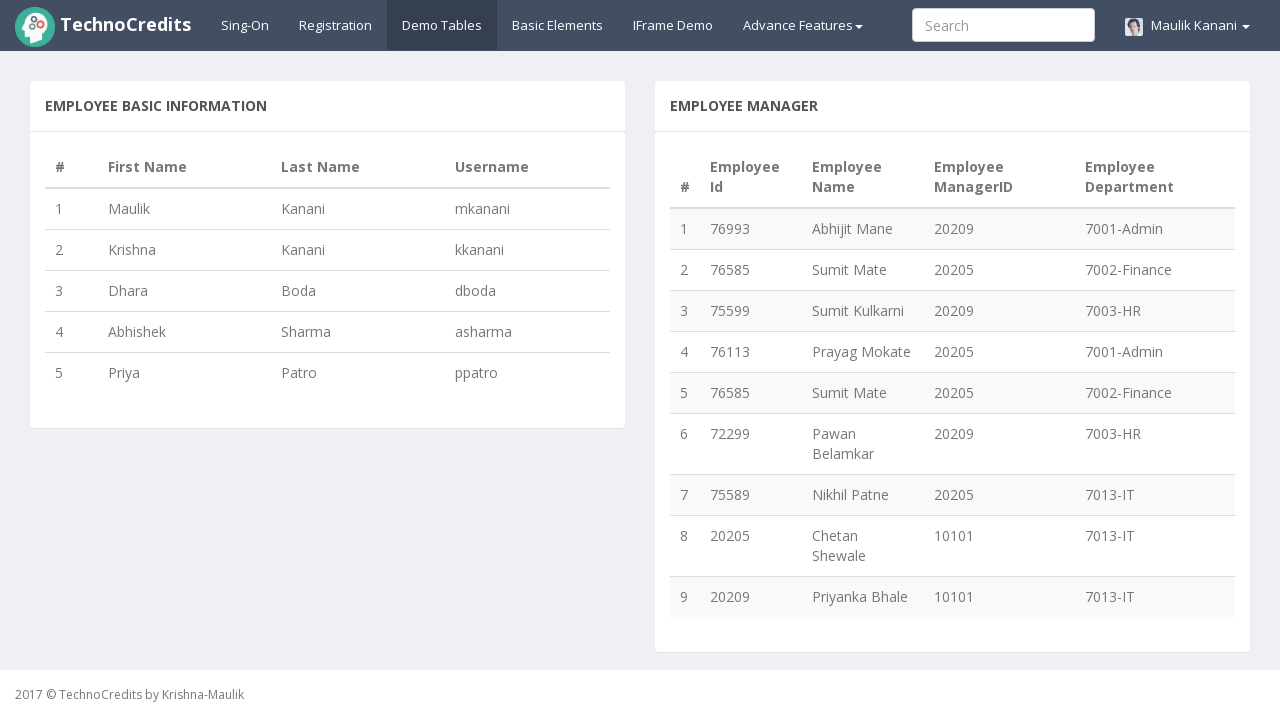

Located all table elements on the page
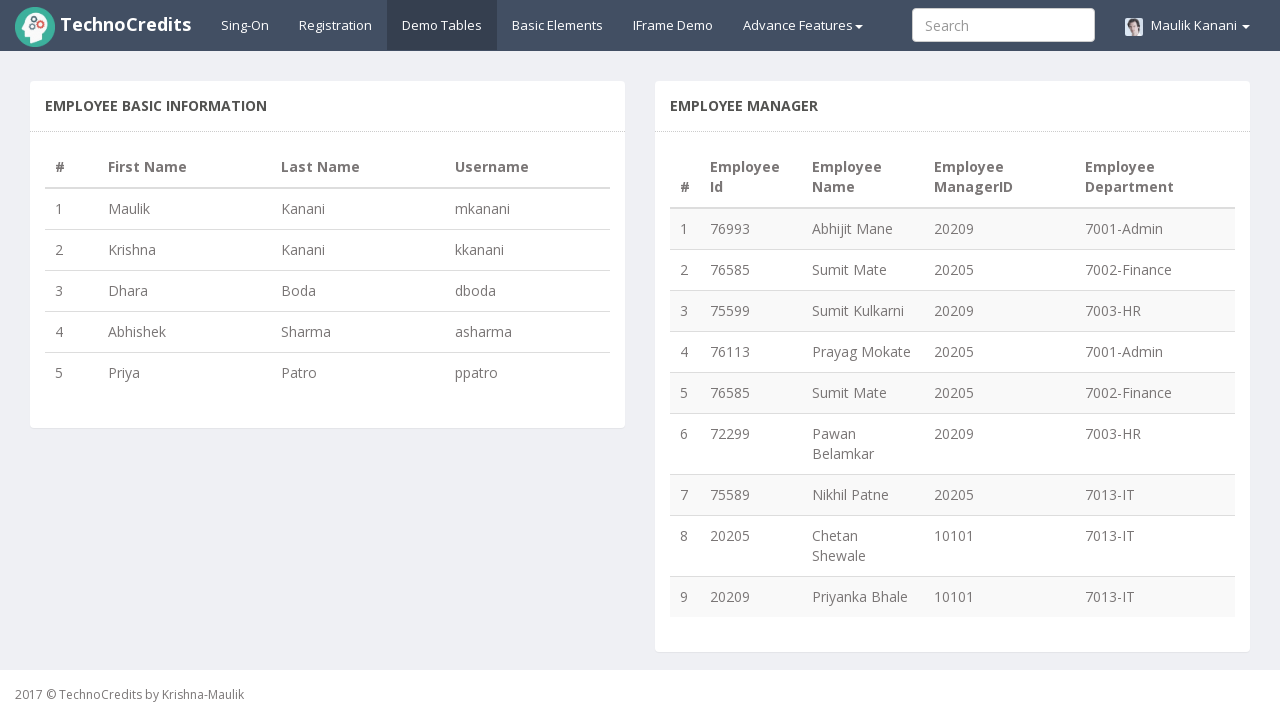

Verified that exactly 4 tables are present on the demo tables page
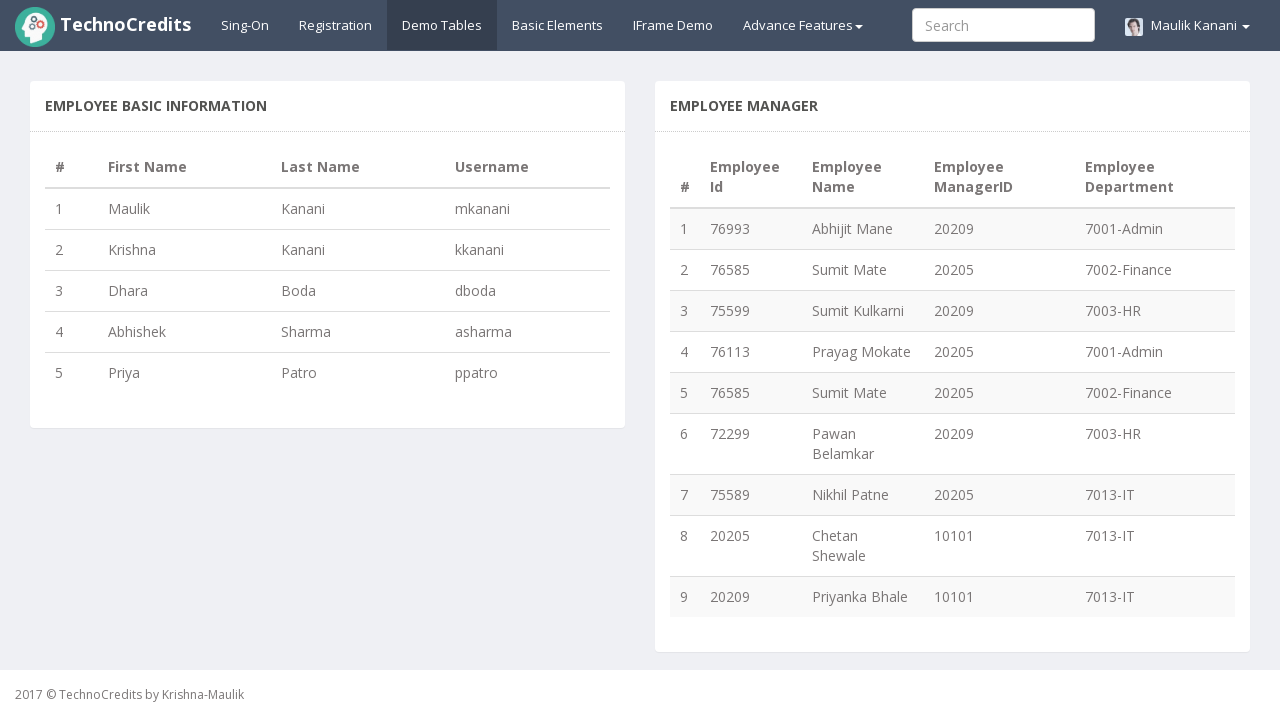

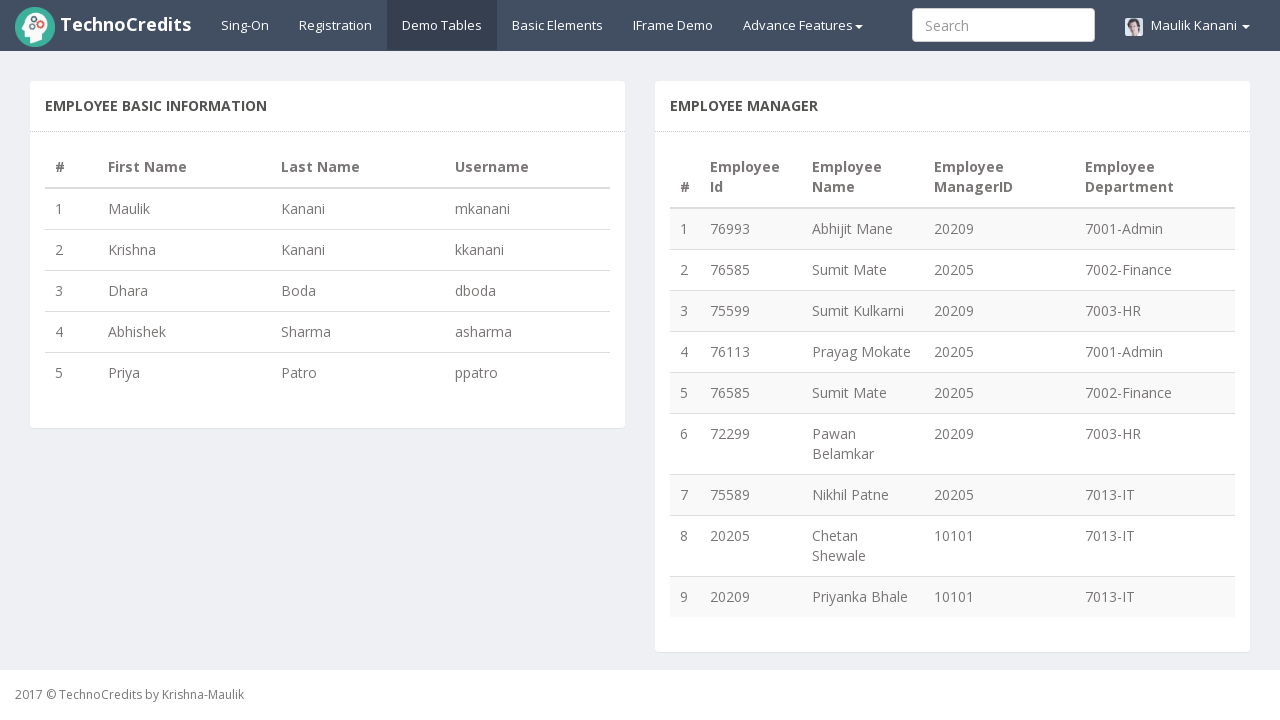